Tests checkbox and radio button selection states by clicking them and verifying their checked status

Starting URL: https://automationfc.github.io/basic-form/index.html

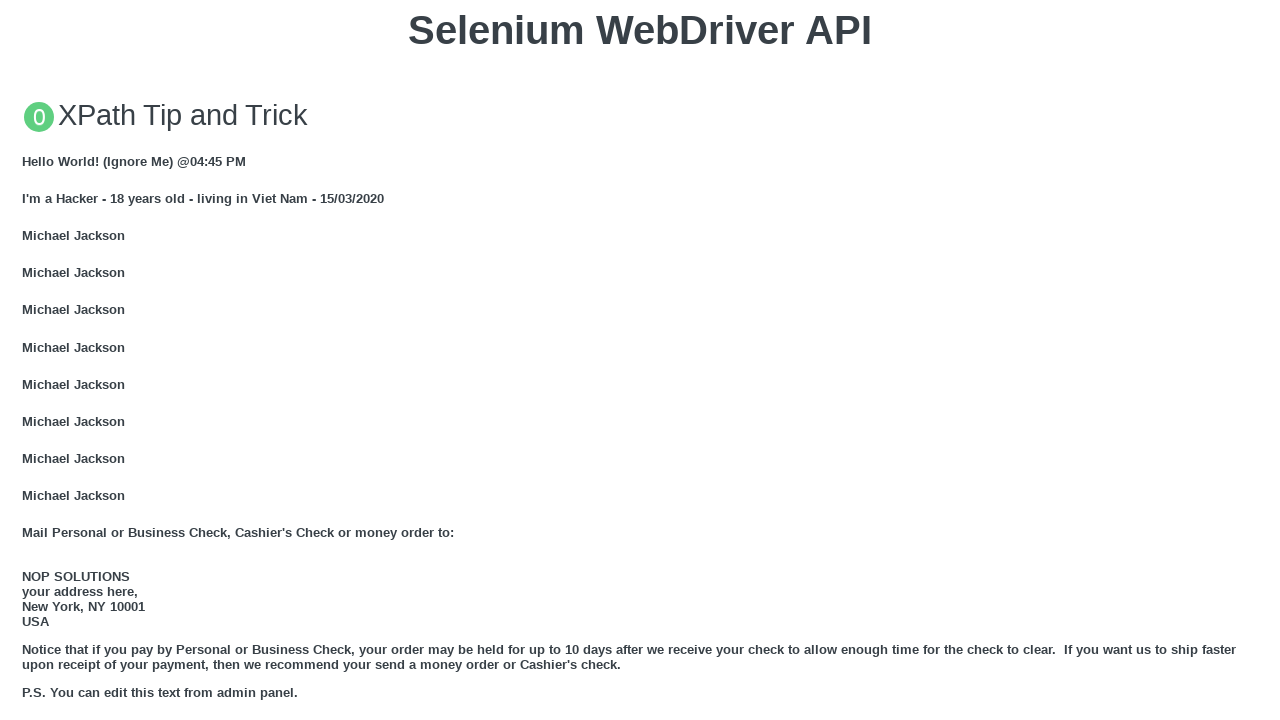

Clicked age radio button (under_18) at (28, 360) on xpath=//input[@id='under_18']
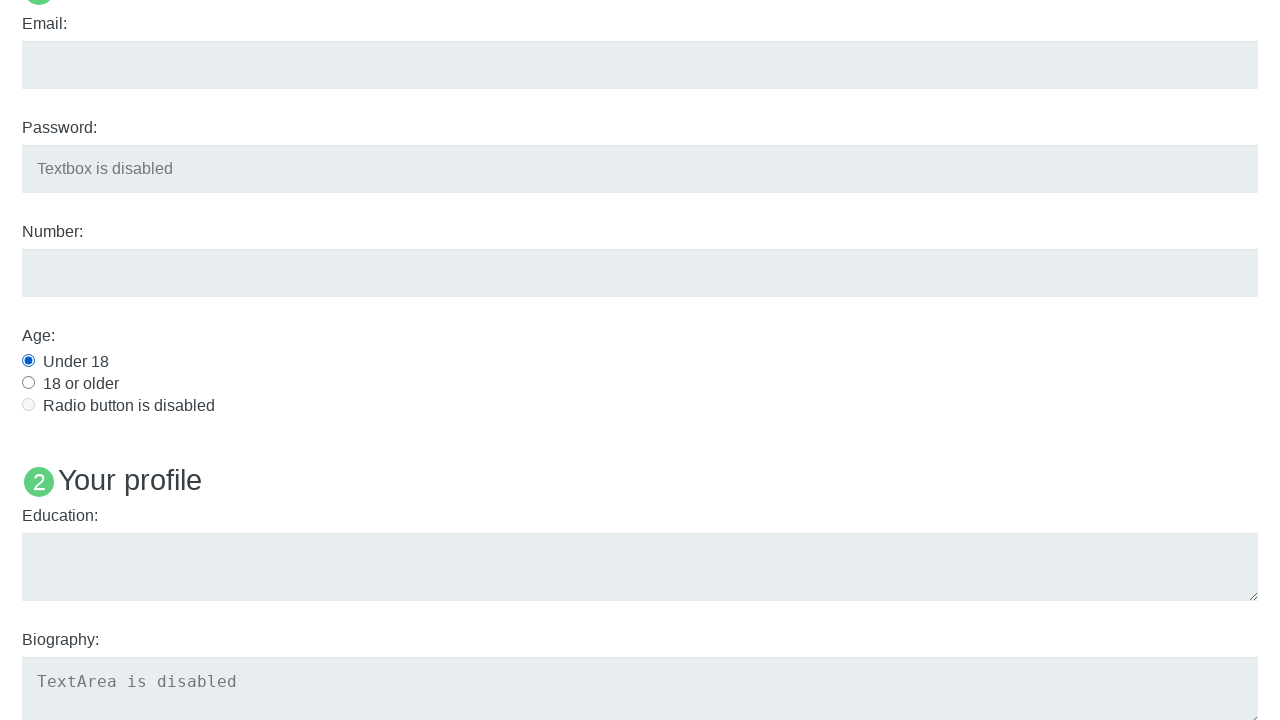

Clicked development checkbox at (28, 361) on xpath=//input[@id='development']
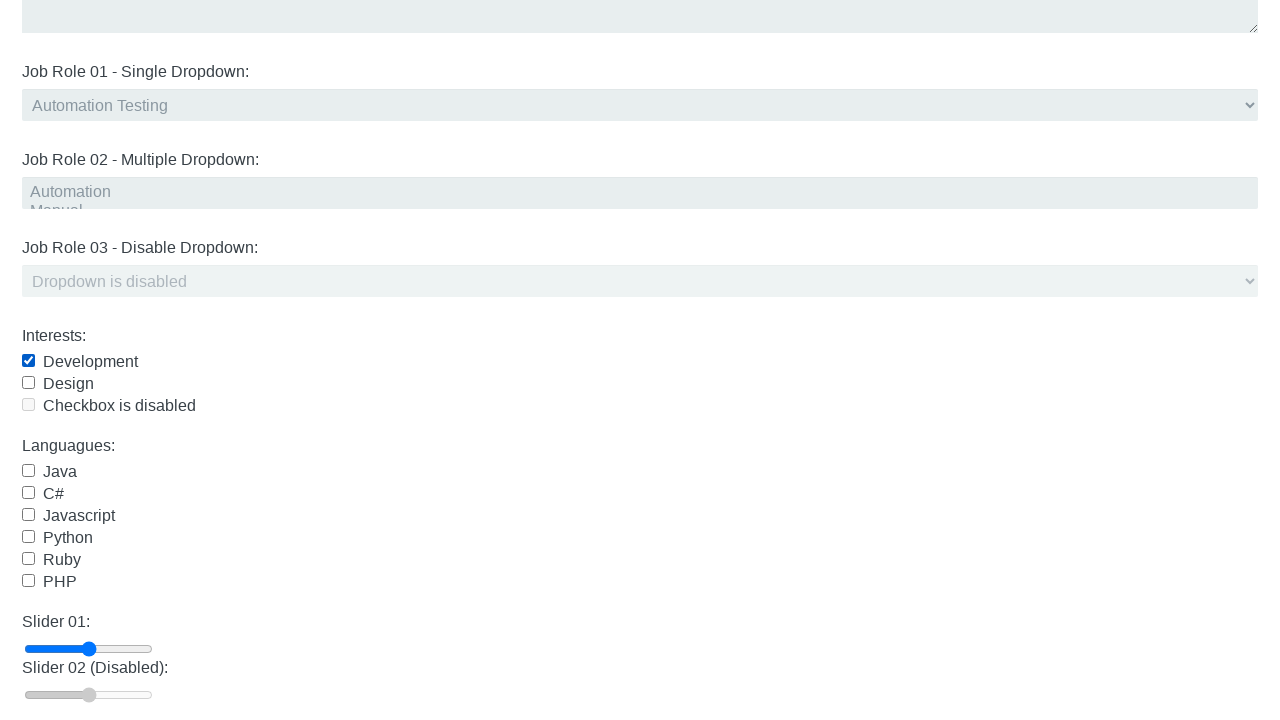

Verified age radio button is checked
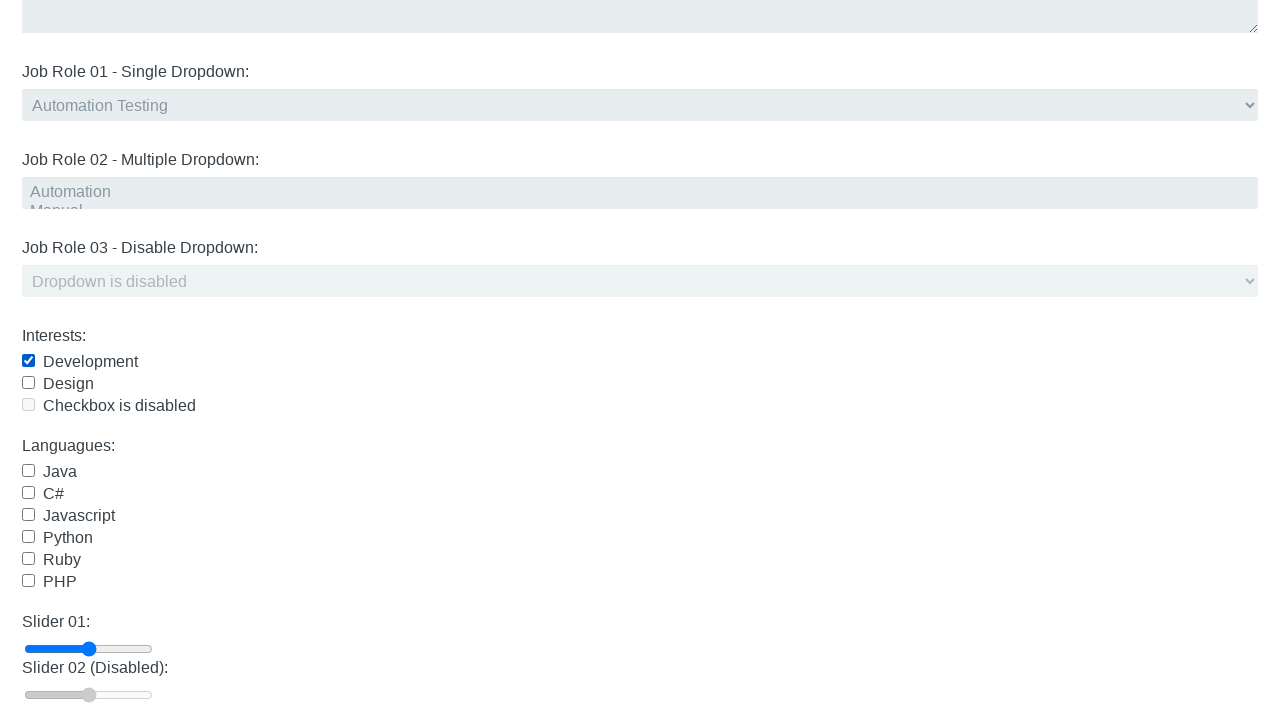

Verified development checkbox is checked
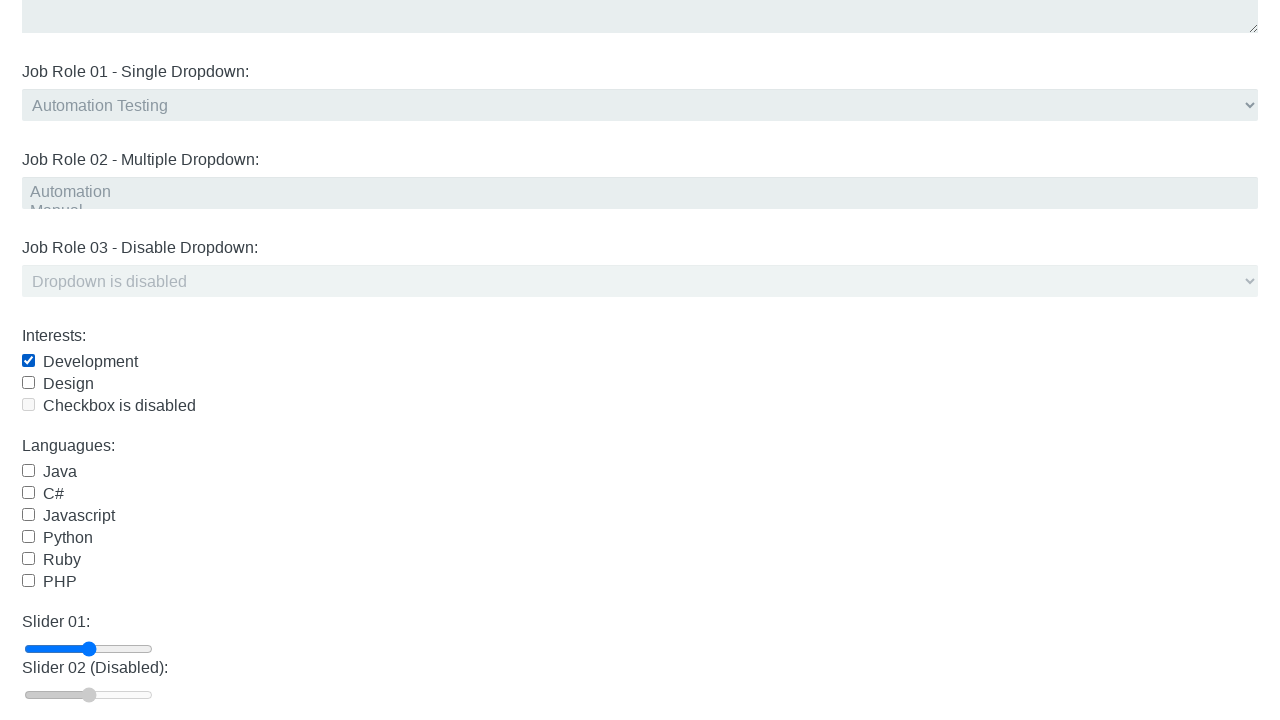

Verified java checkbox is not checked
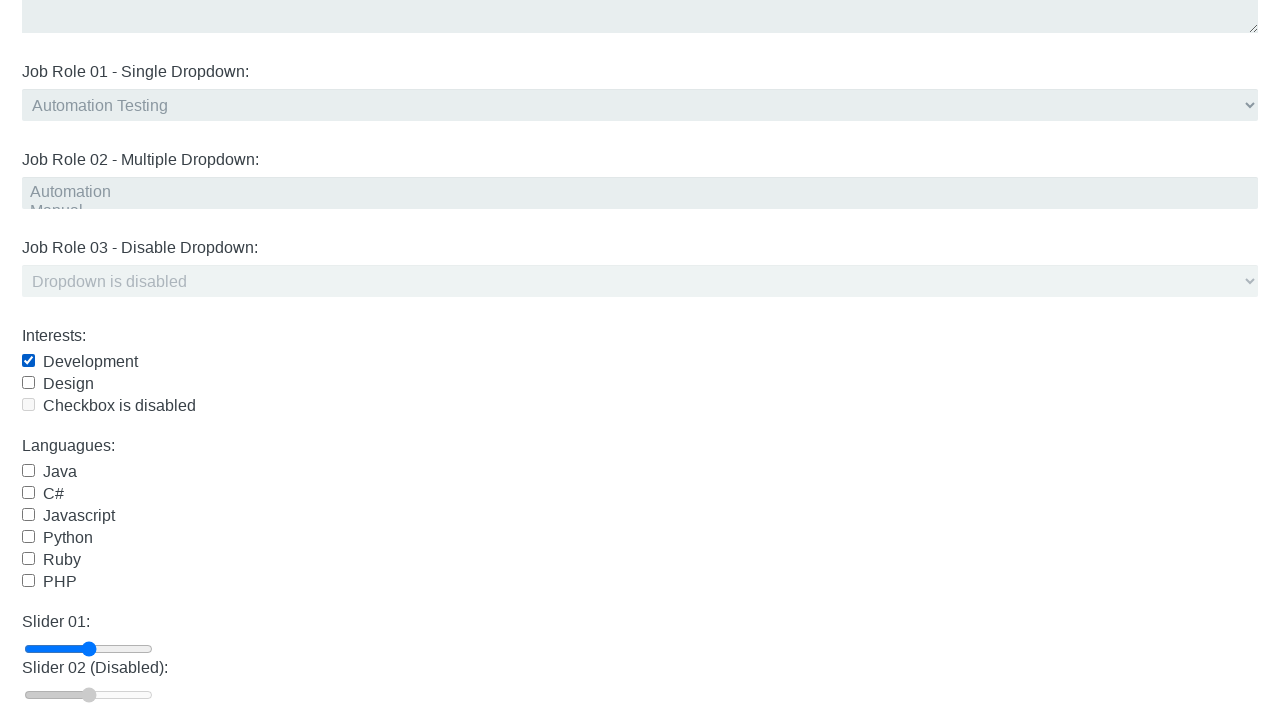

Clicked age radio button again at (28, 360) on xpath=//input[@id='under_18']
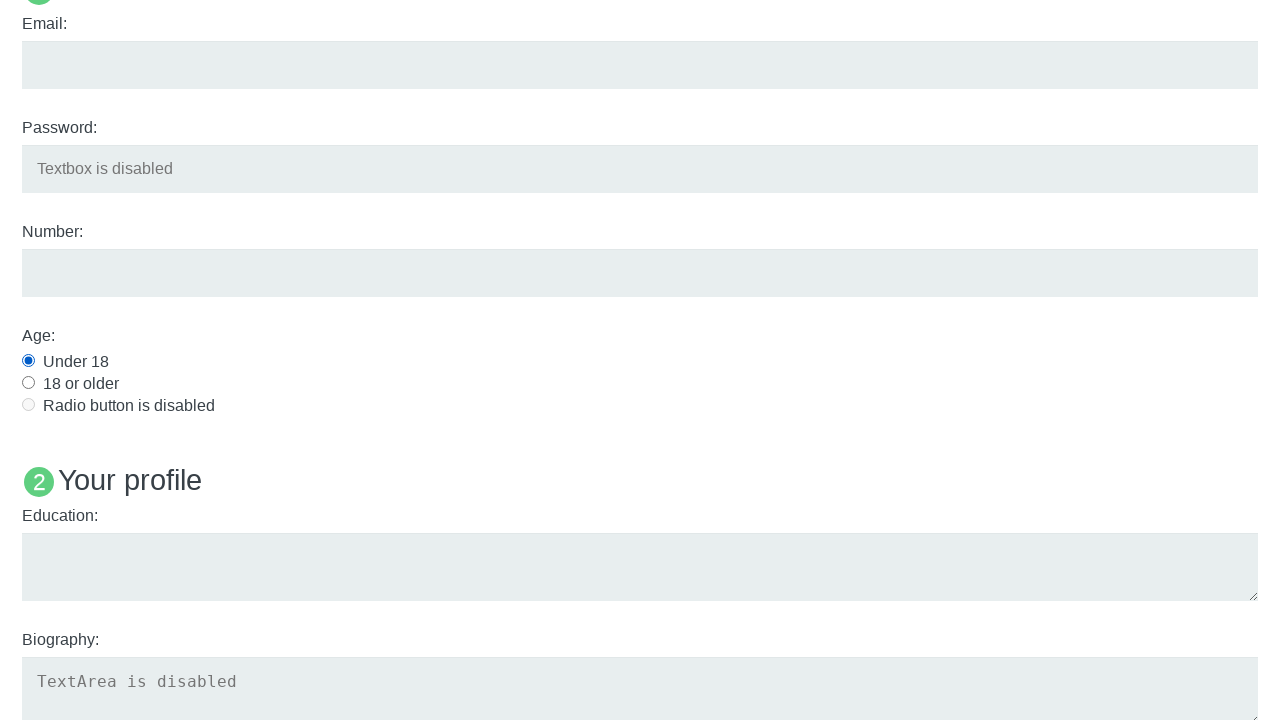

Clicked development checkbox again to unselect it at (28, 361) on xpath=//input[@id='development']
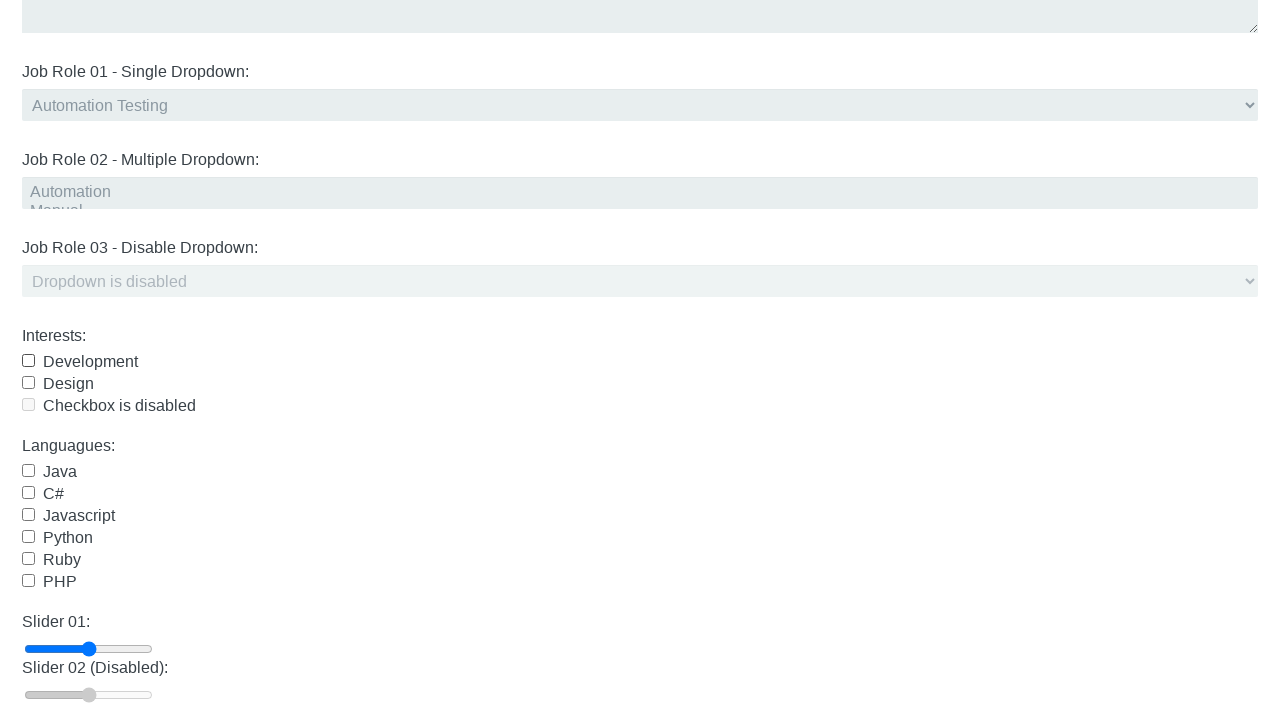

Verified age radio button is still checked after second click
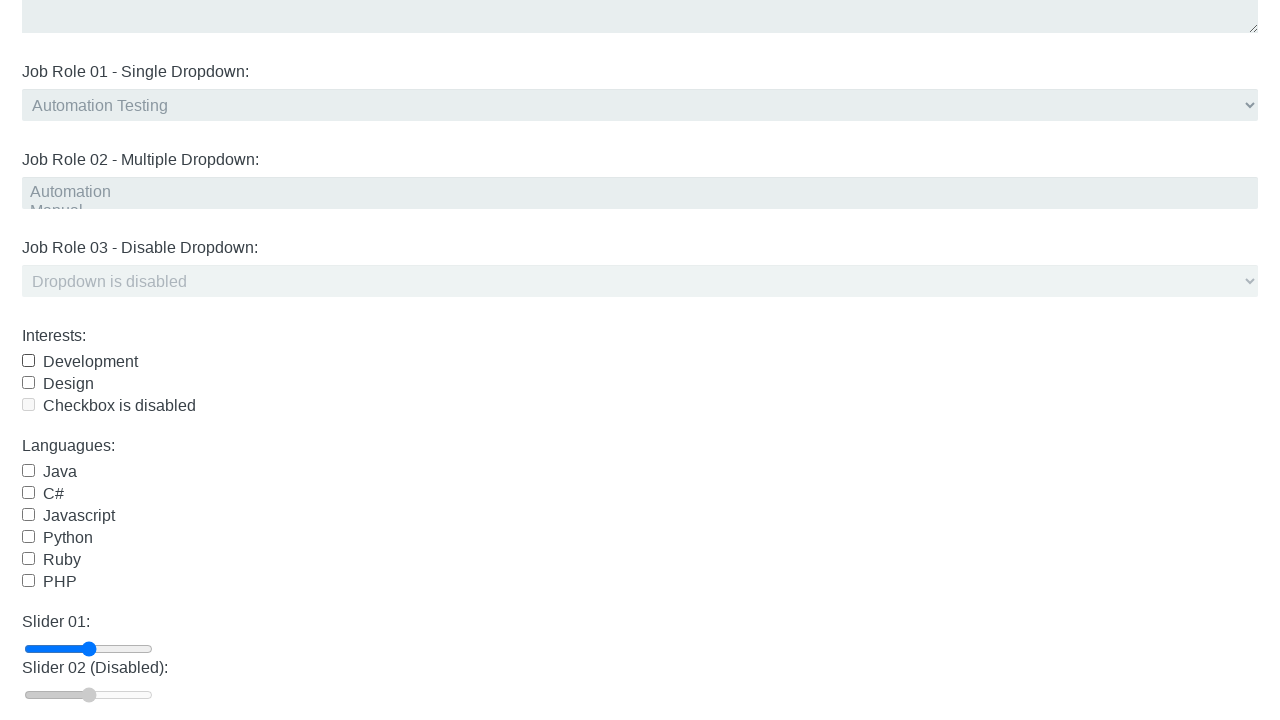

Verified development checkbox is now unchecked
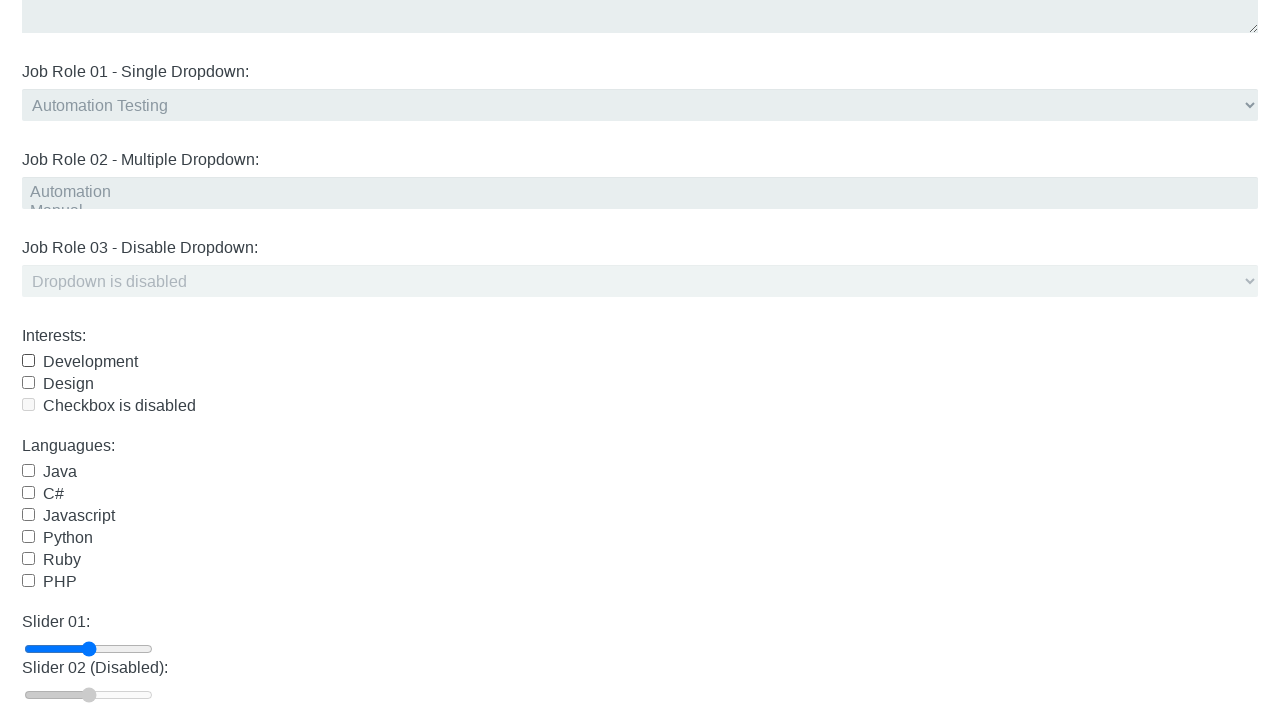

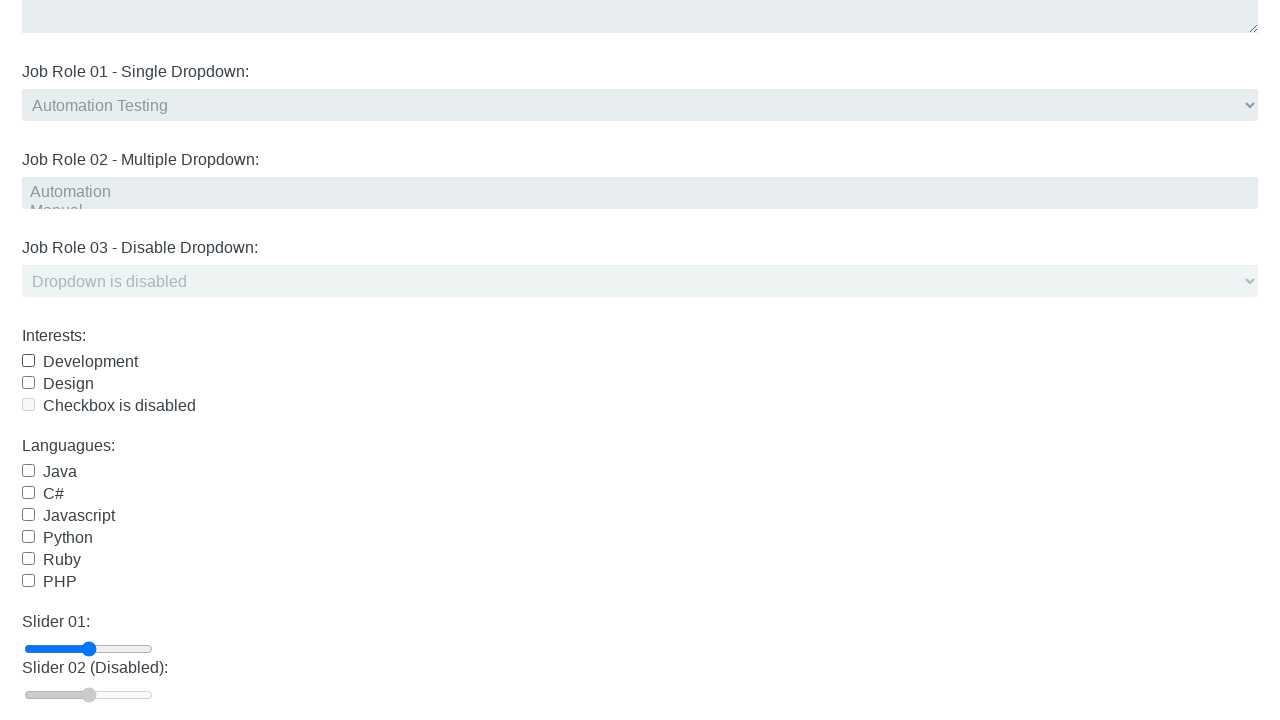